Tests page refresh functionality by clicking a Show button to display text, refreshing the page, and verifying the text is no longer visible after refresh.

Starting URL: https://uljanovs.github.io/site/examples/act

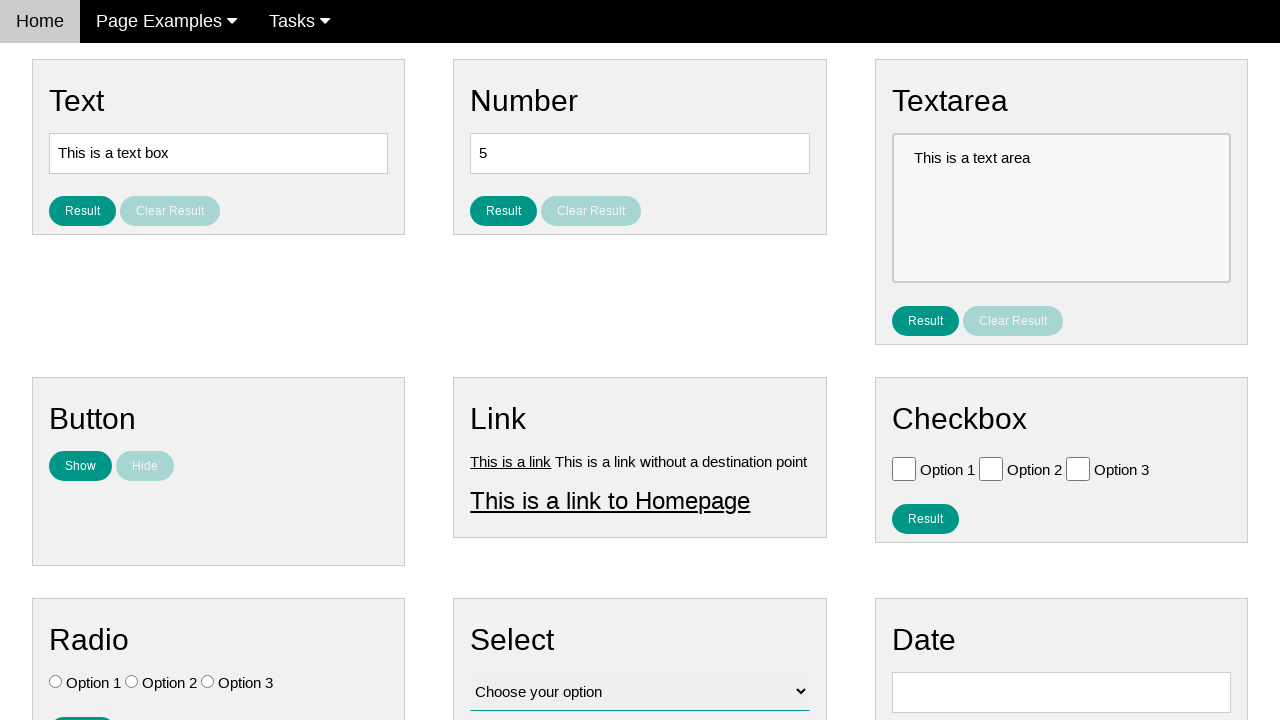

Clicked 'Show' button to display text at (80, 466) on #show_text
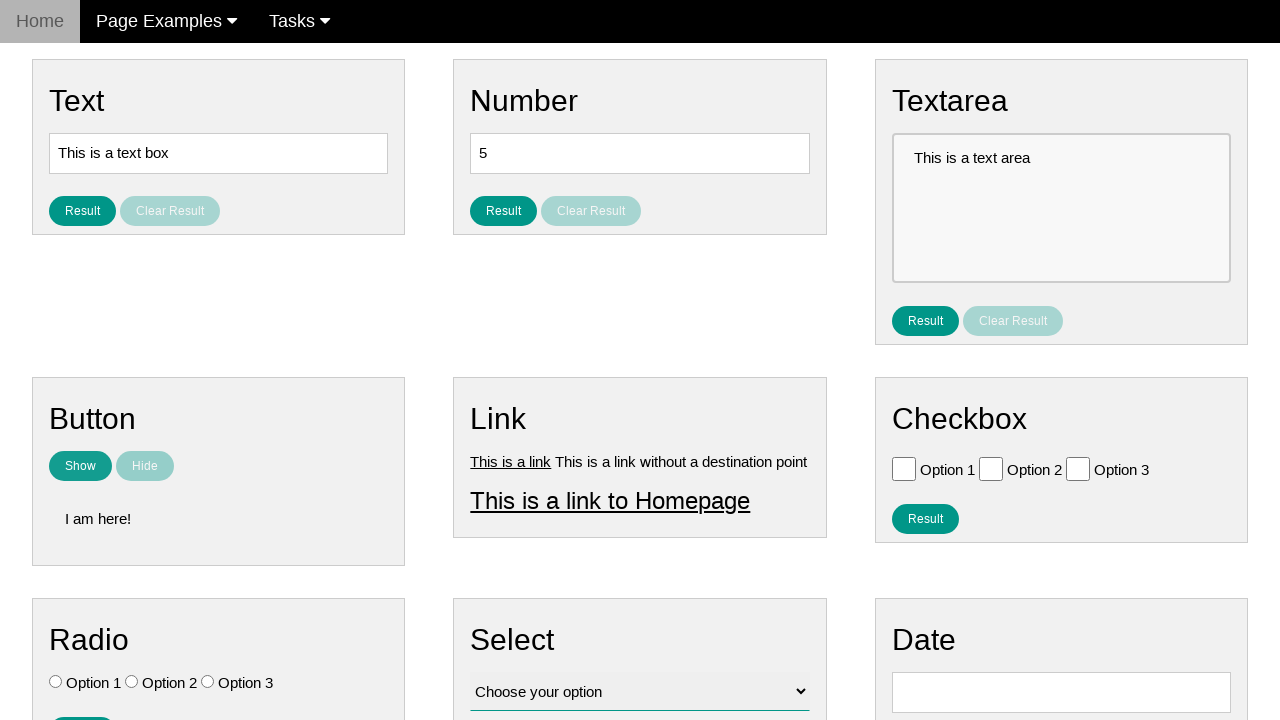

Verified text 'I am here!' is visible
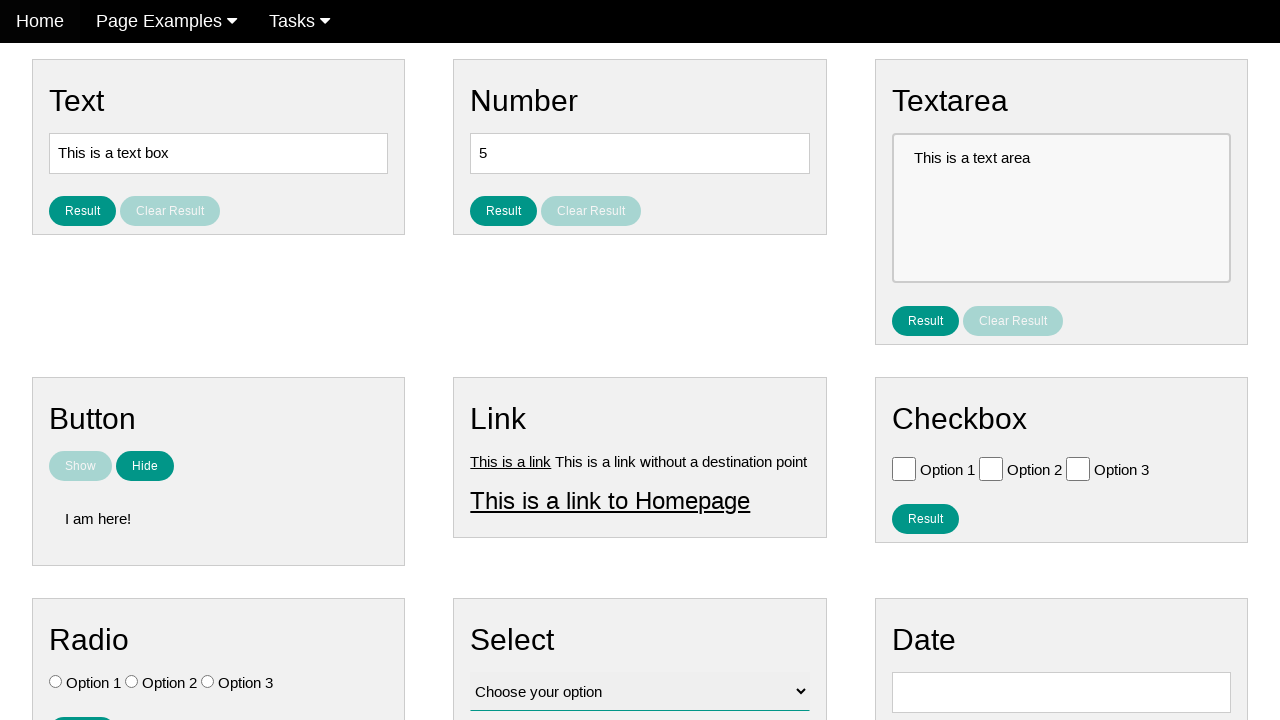

Refreshed the page
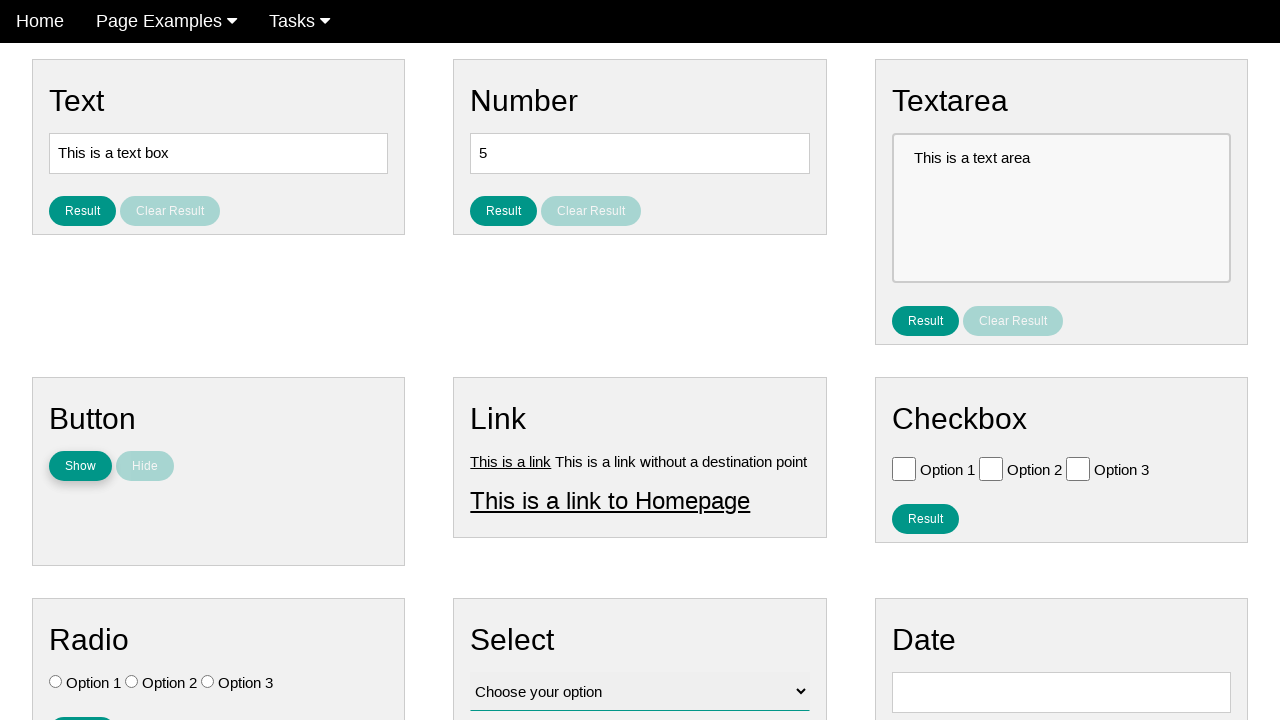

Verified text 'I am here!' is no longer visible after refresh
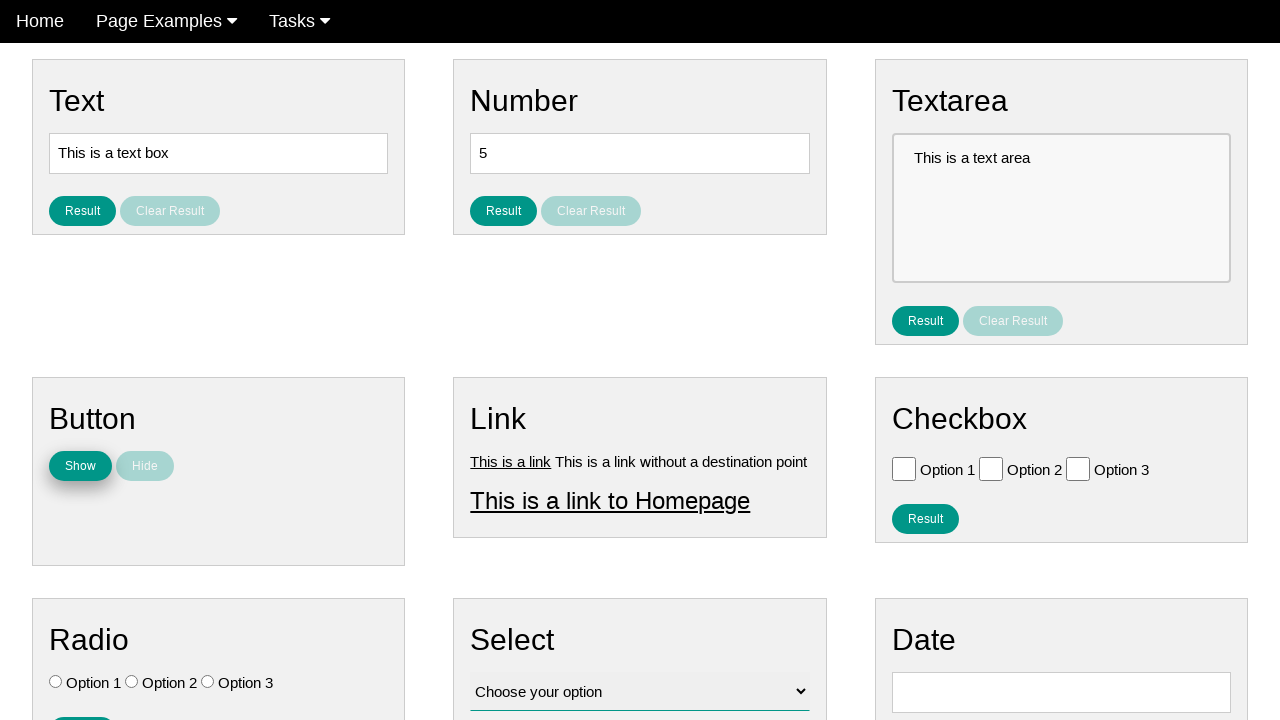

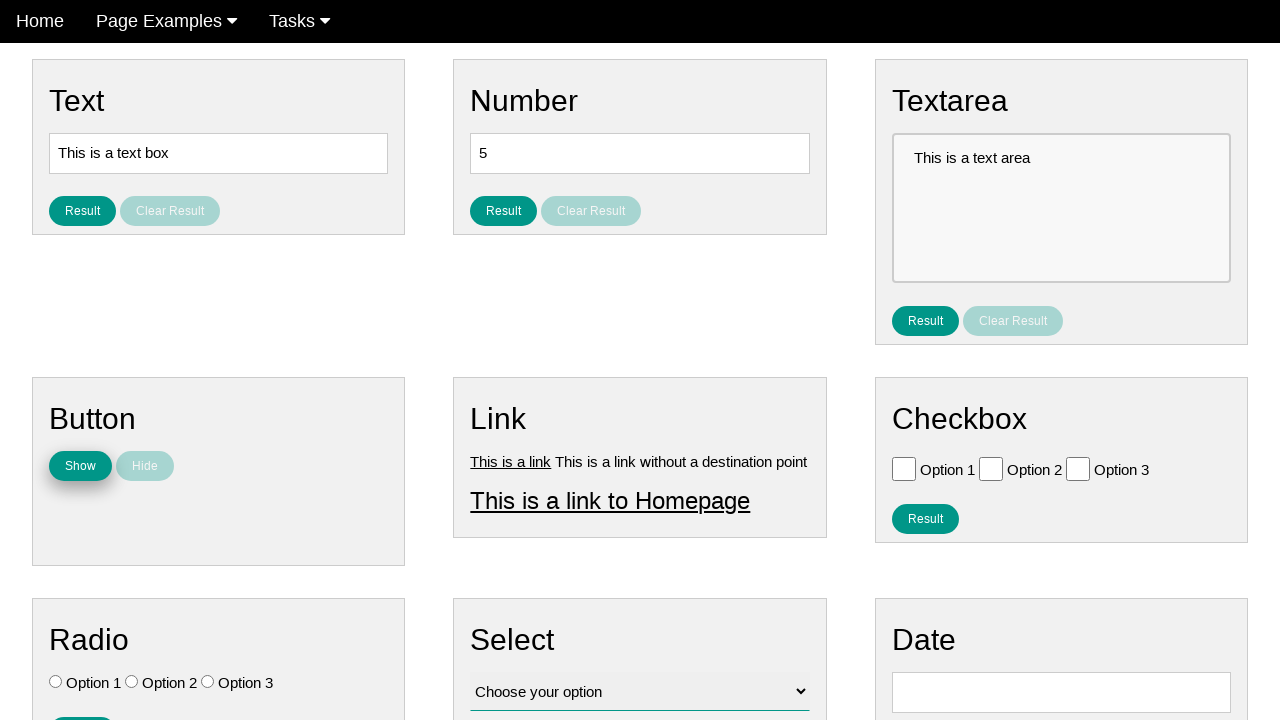